Navigates to the actiTIME login page and clicks on a link containing the letter 'F' (likely a "Forgot Password" or similar link) using XPath contains function.

Starting URL: https://demo.actitime.com/login.do

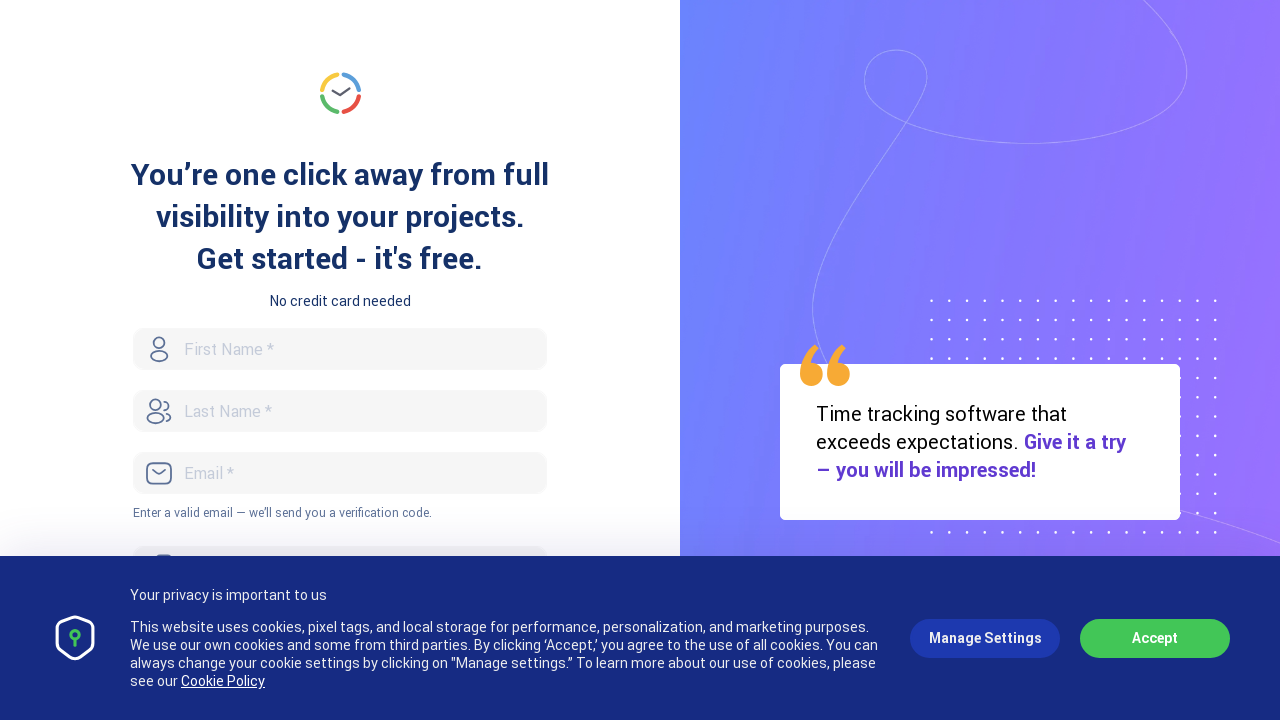

Navigated to actiTIME login page
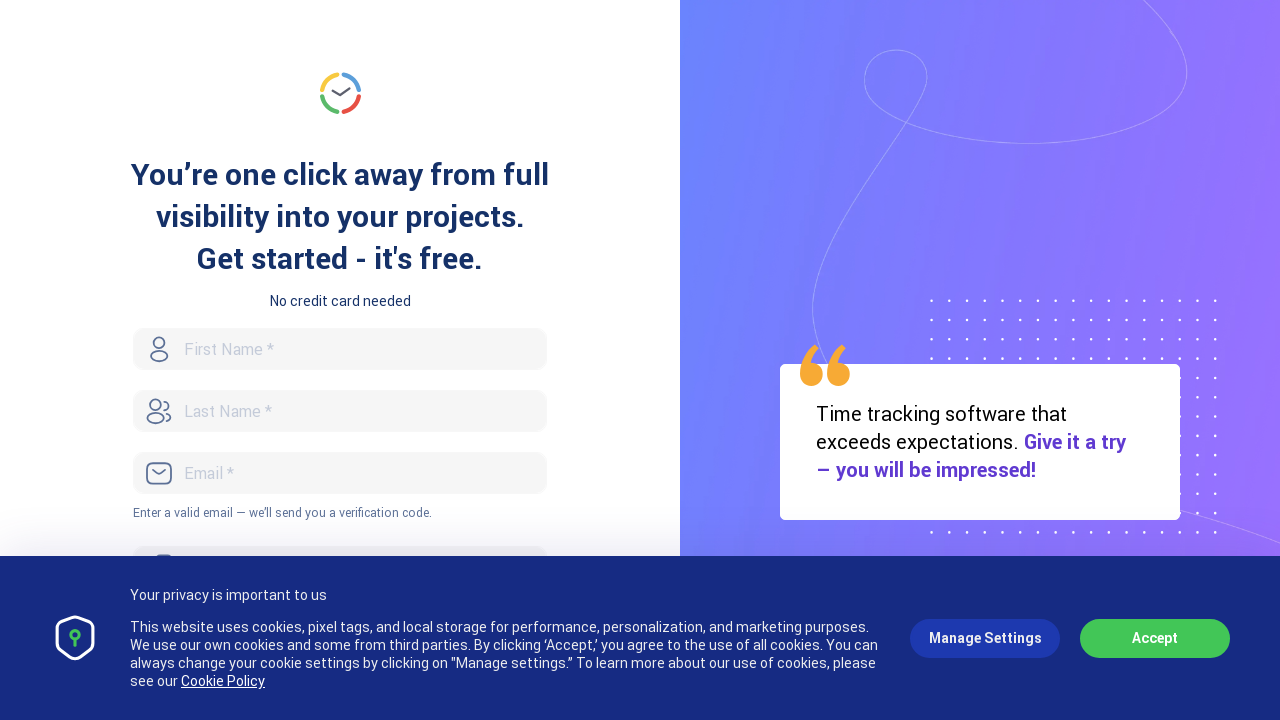

Clicked on link containing letter 'F' using XPath contains function at (261, 360) on xpath=//a[contains(text(),'F')]
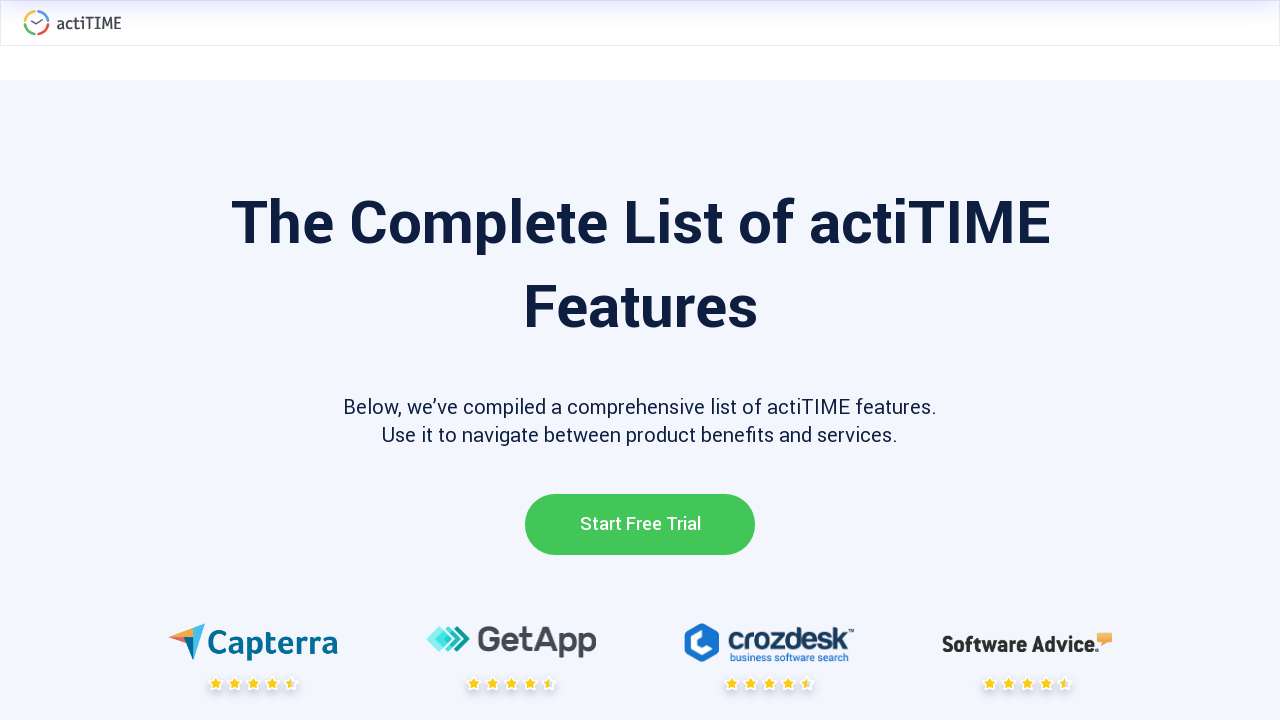

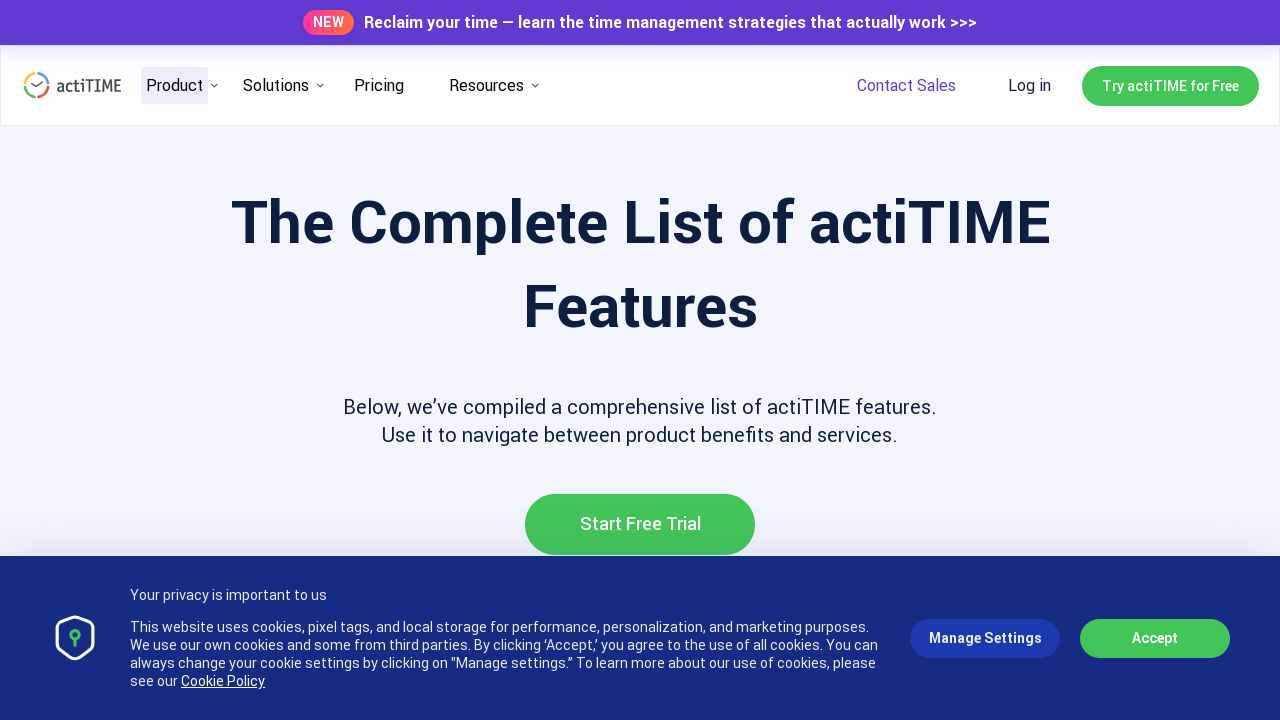